Tests mouse hover functionality by moving the mouse over a user avatar element to trigger hover effects

Starting URL: https://the-internet.herokuapp.com/hovers

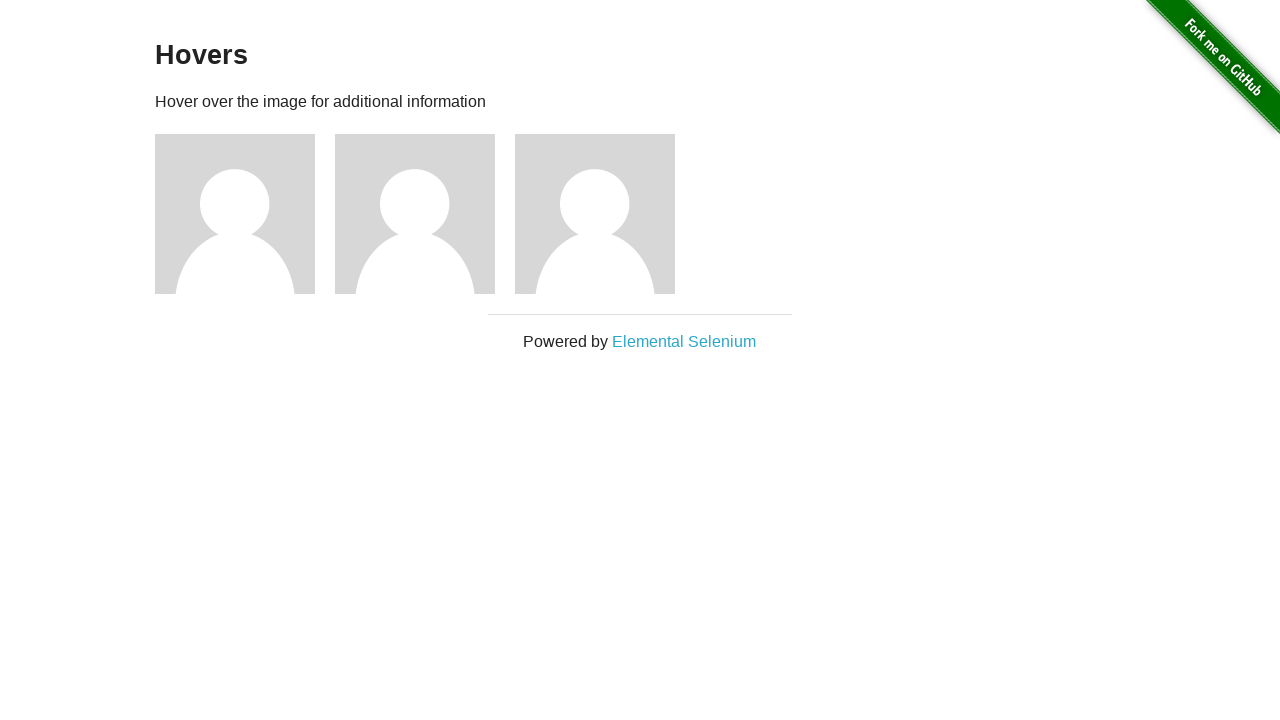

Moved mouse over first user avatar to trigger hover effect at (235, 214) on img[alt='User Avatar']
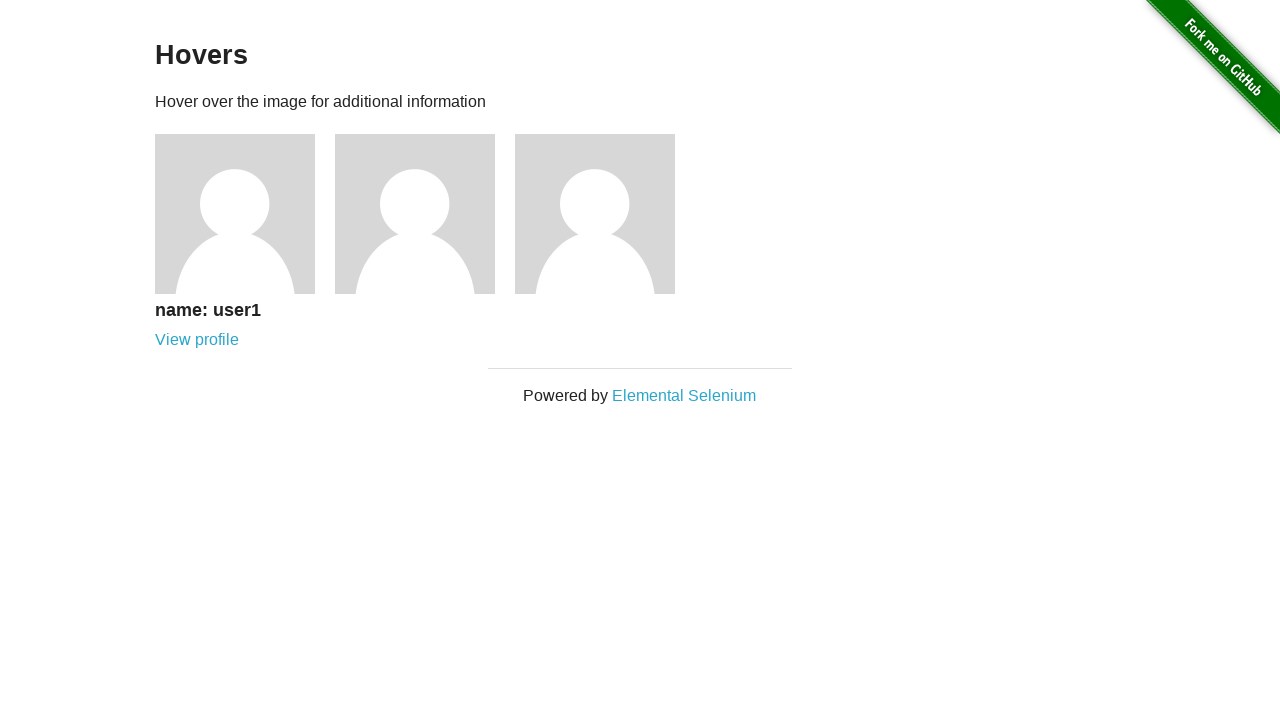

Waited 2 seconds to observe hover effects
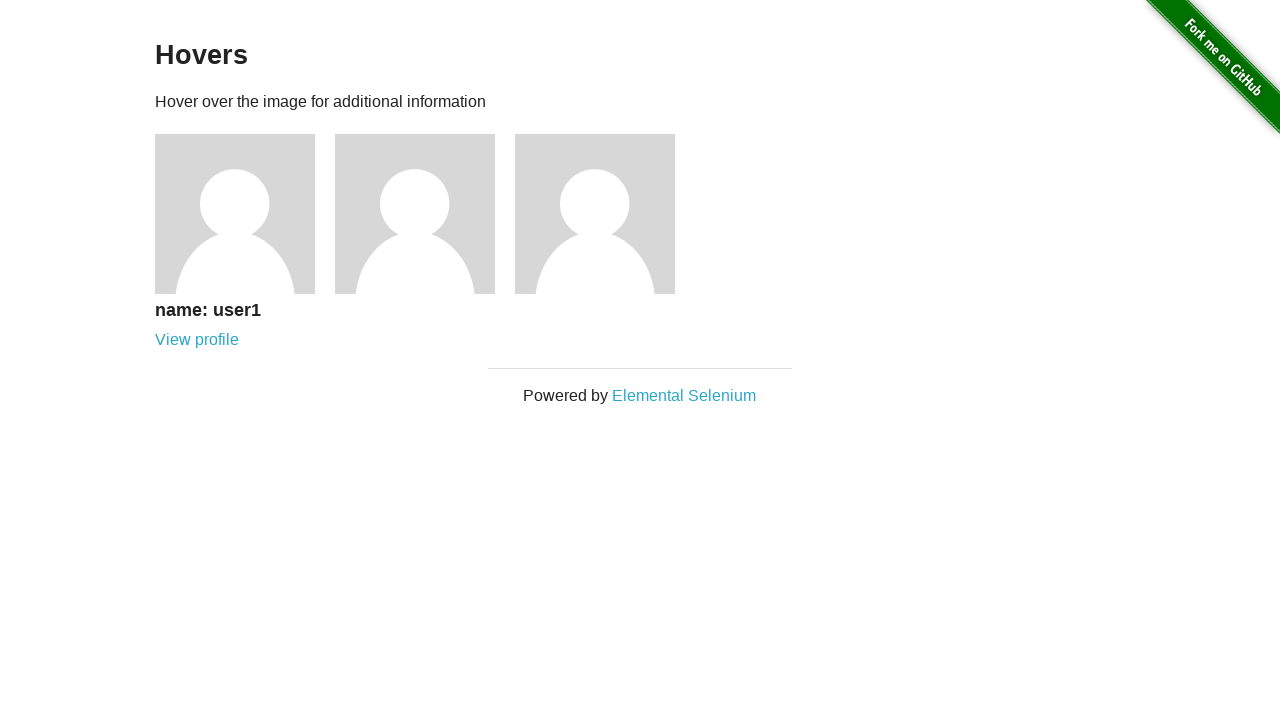

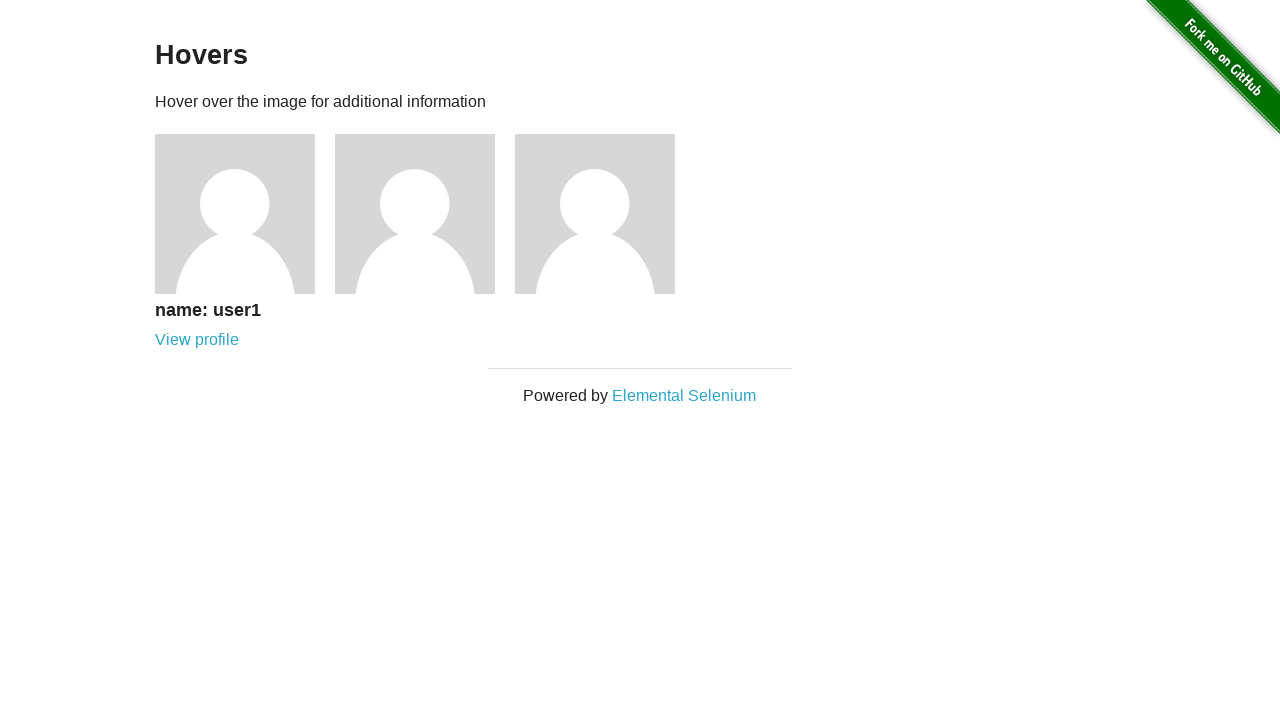